Tests registration form validation with invalid phone numbers - too short, too long, and wrong starting digits.

Starting URL: https://alada.vn/tai-khoan/dang-ky.html

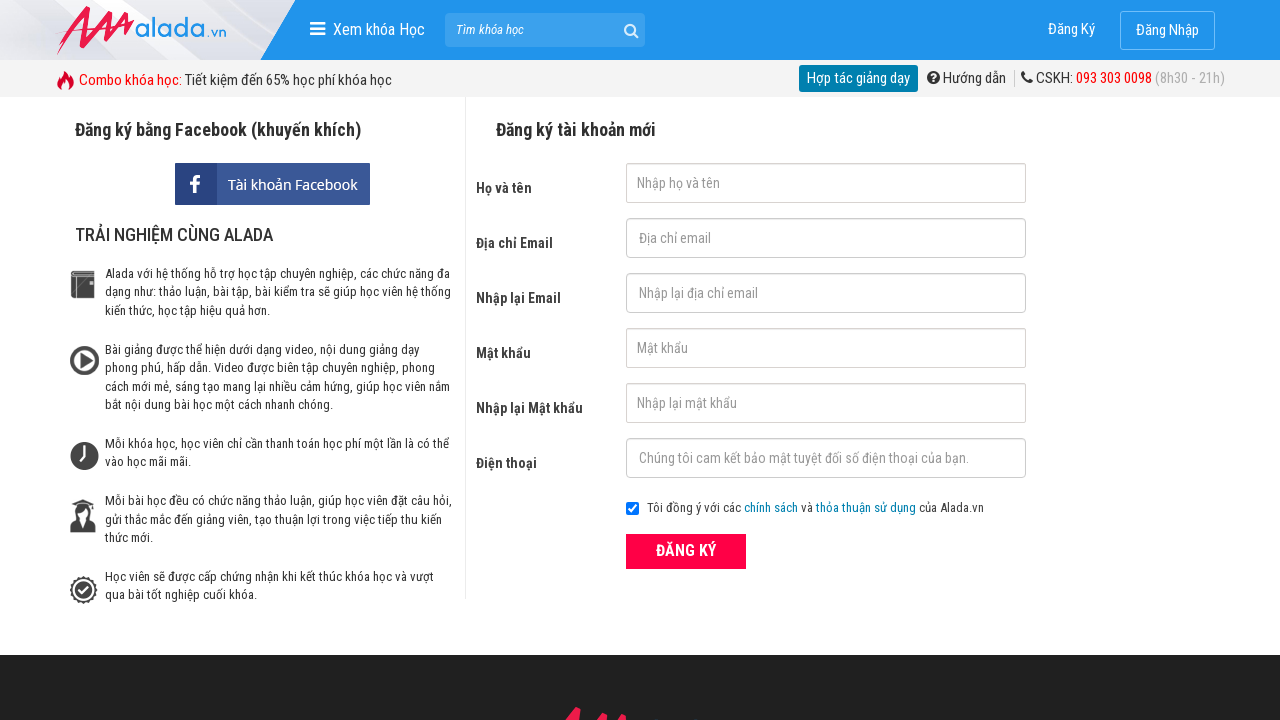

Filled first name field with 'Hoàng Văn E' on input#txtFirstname
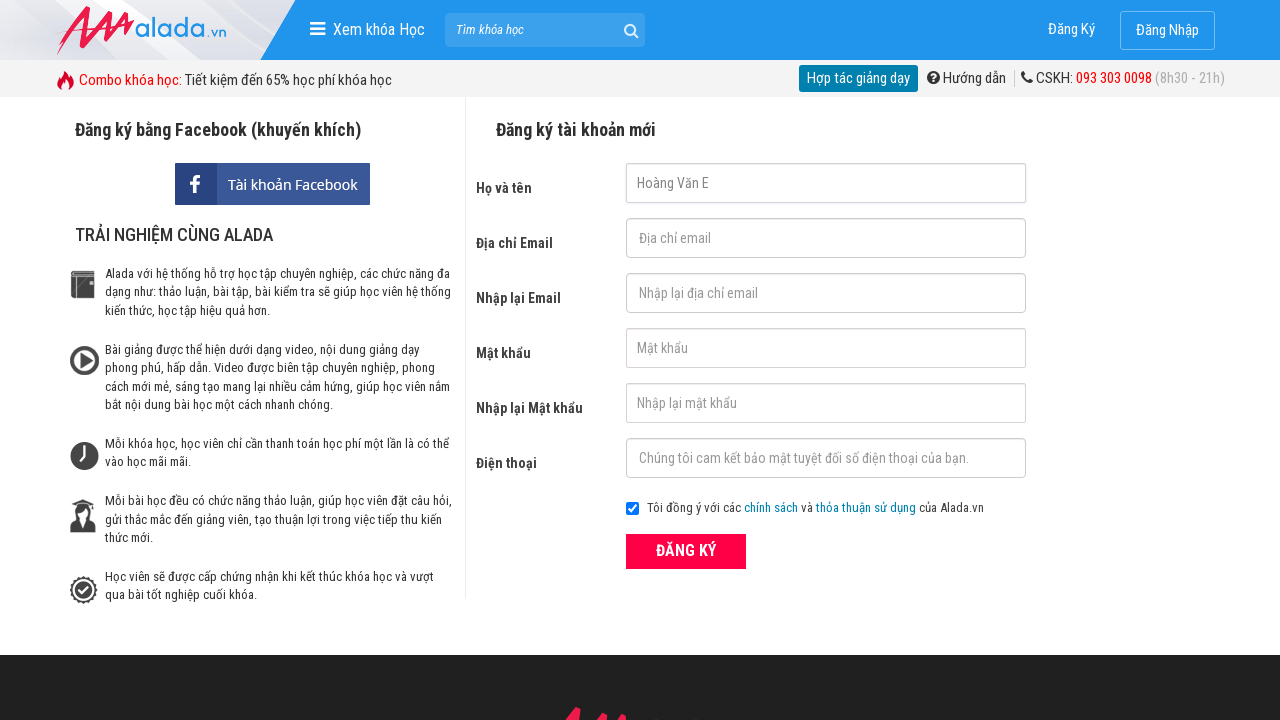

Filled email field with 'vane@gmail.com' on input#txtEmail
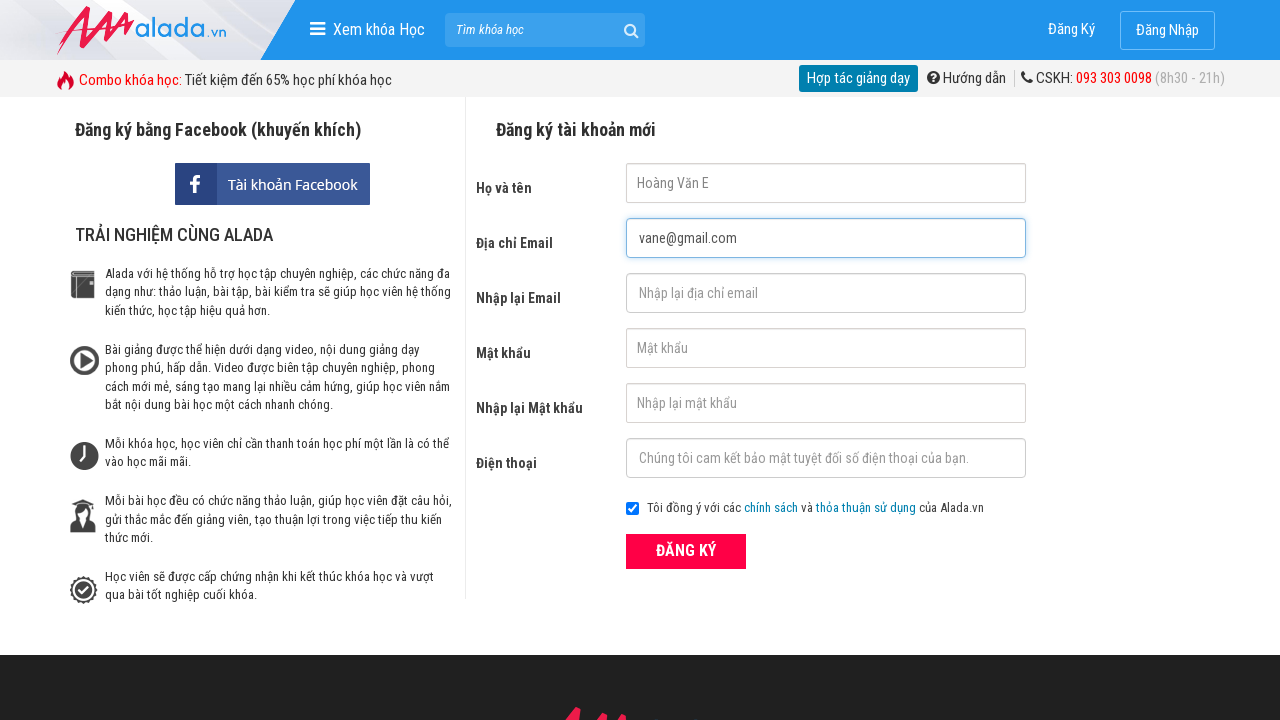

Filled email confirmation field with 'vane@gmail.com' on input#txtCEmail
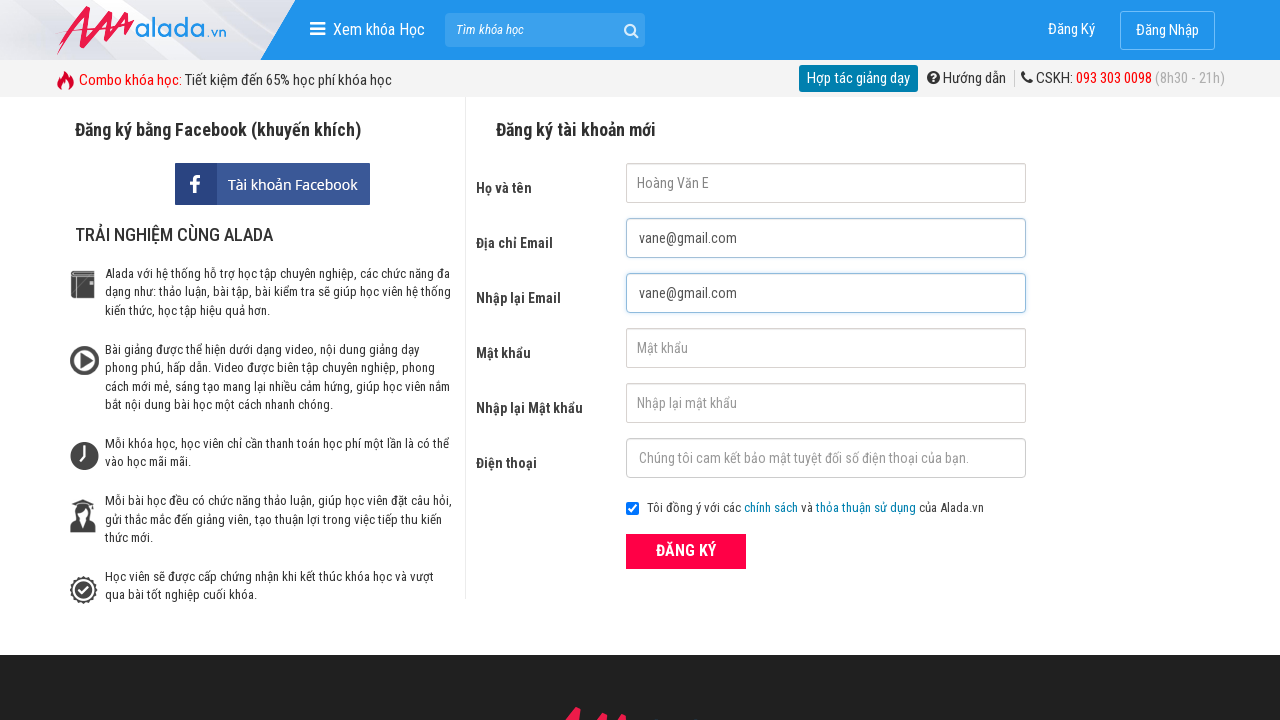

Filled password field with 'Abc@123' on input#txtPassword
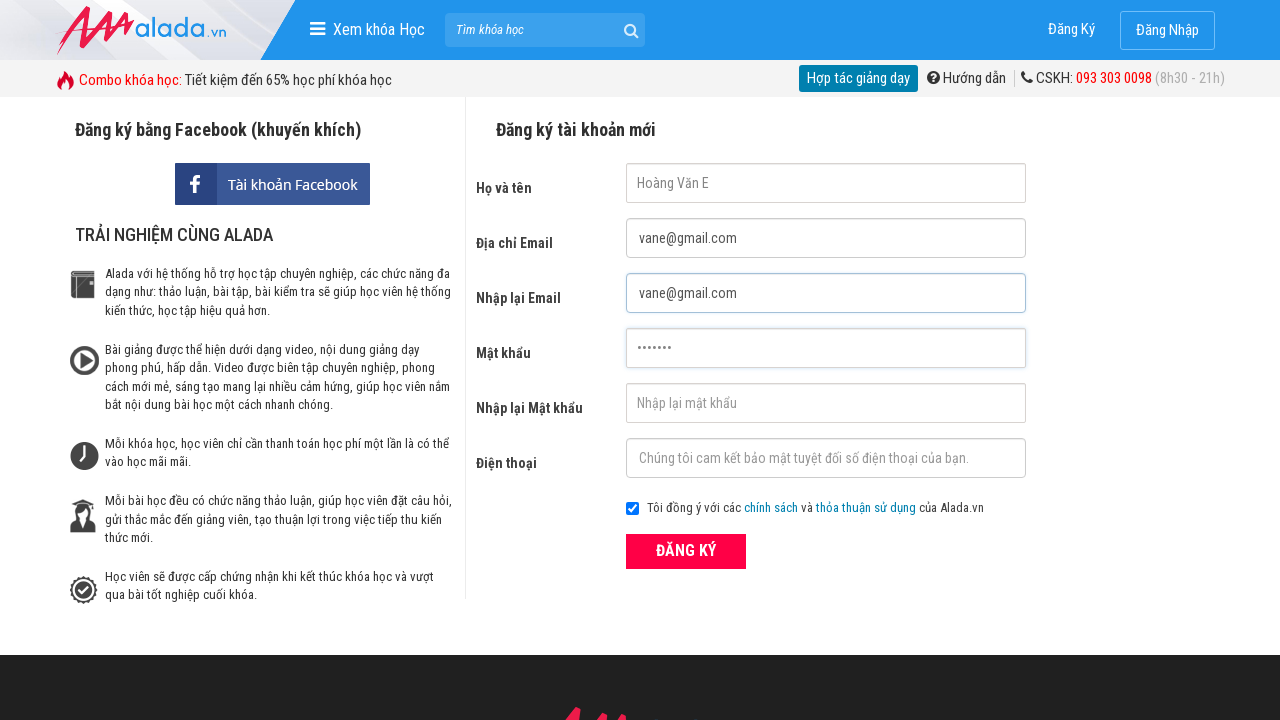

Filled password confirmation field with 'Abc@123' on input#txtCPassword
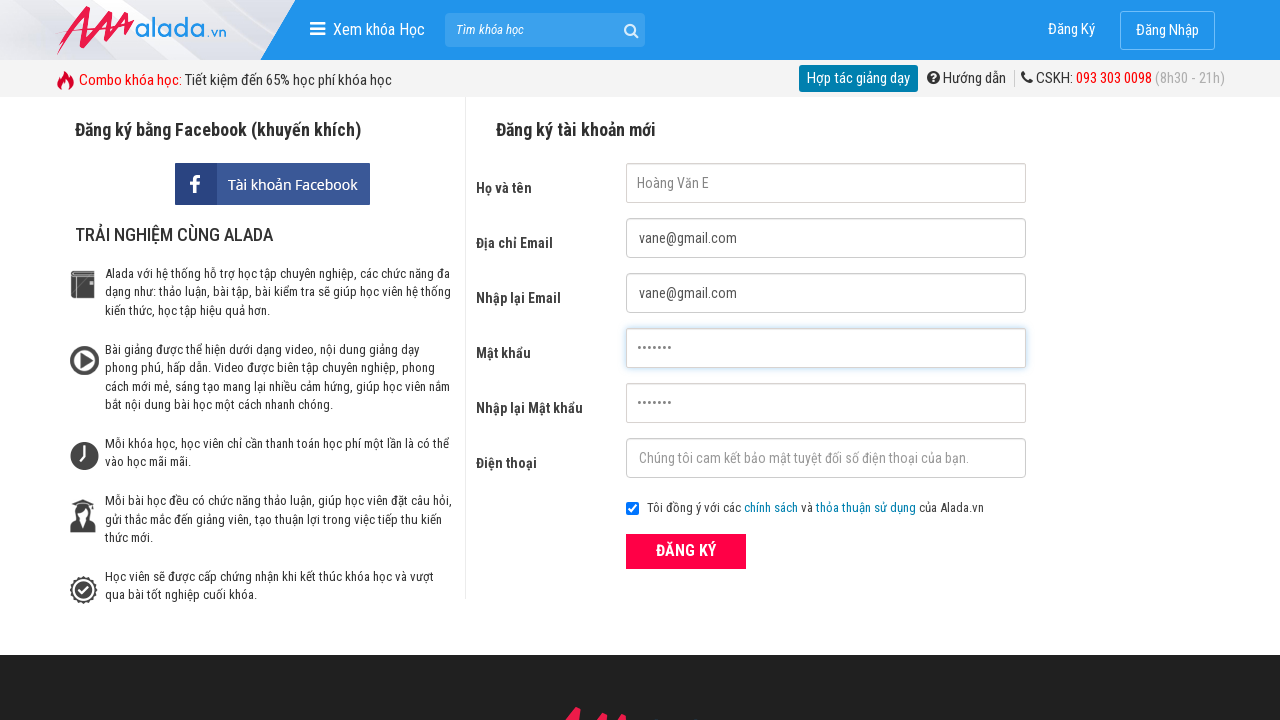

Filled phone field with 9 digits '098765432' (too short) on input#txtPhone
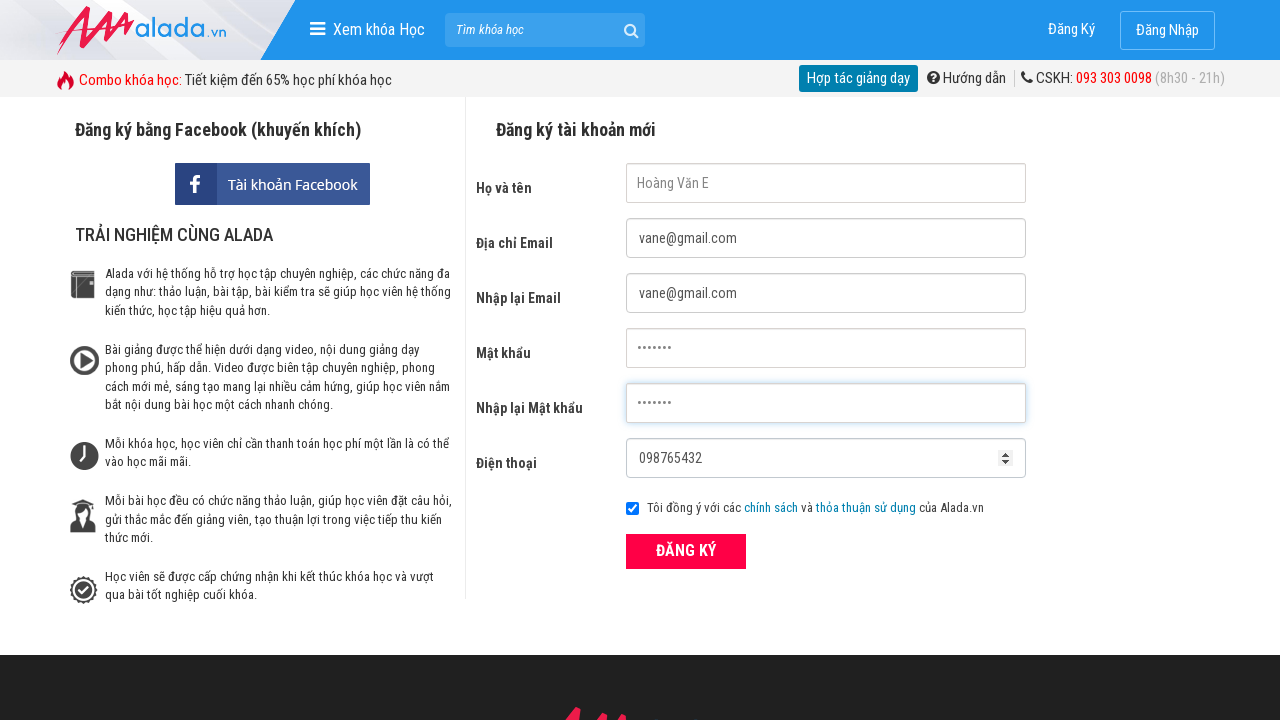

Clicked submit button to validate phone number (9 digits) at (686, 551) on button[type='submit']
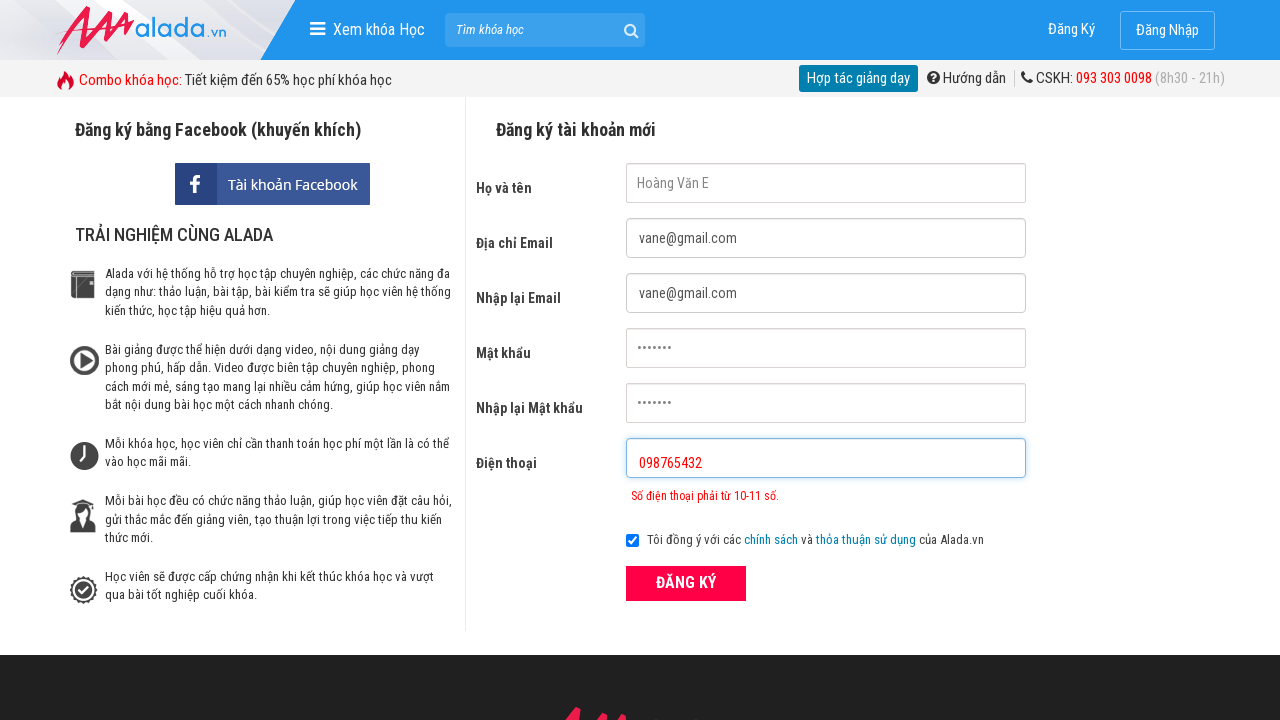

Error message appeared for 9-digit phone number
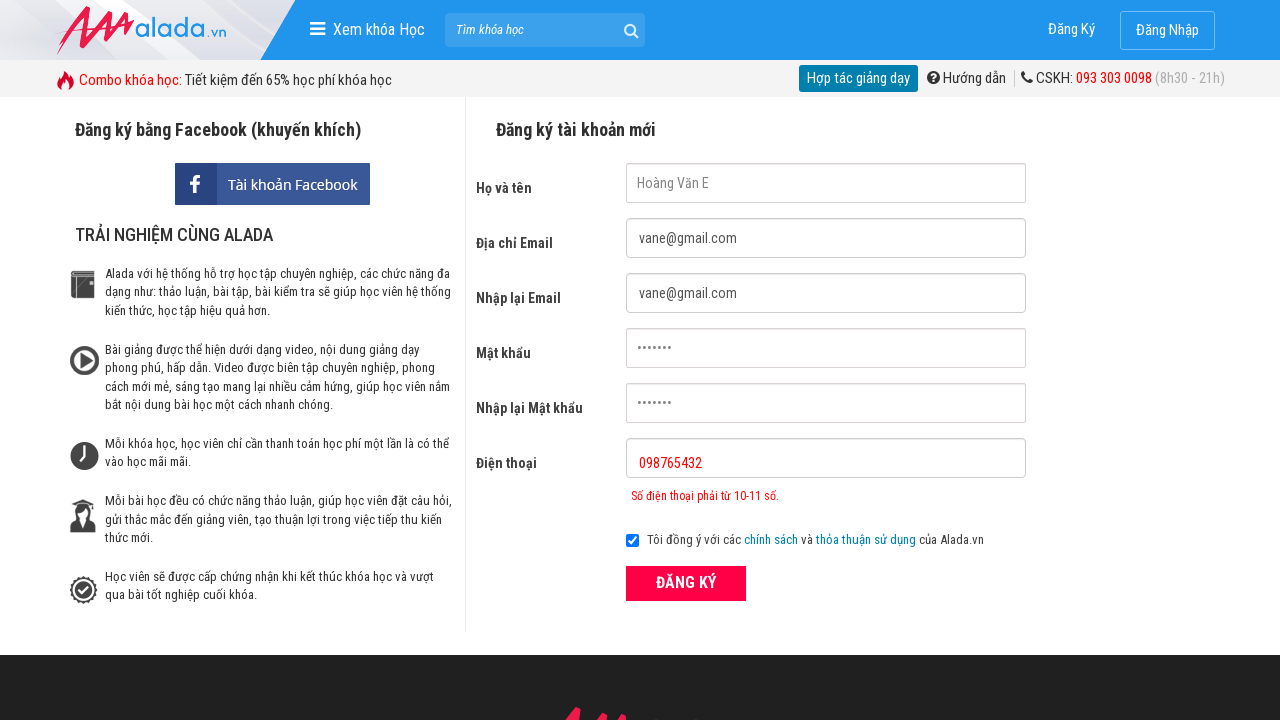

Filled phone field with 12 digits '098765432100' (too long) on input#txtPhone
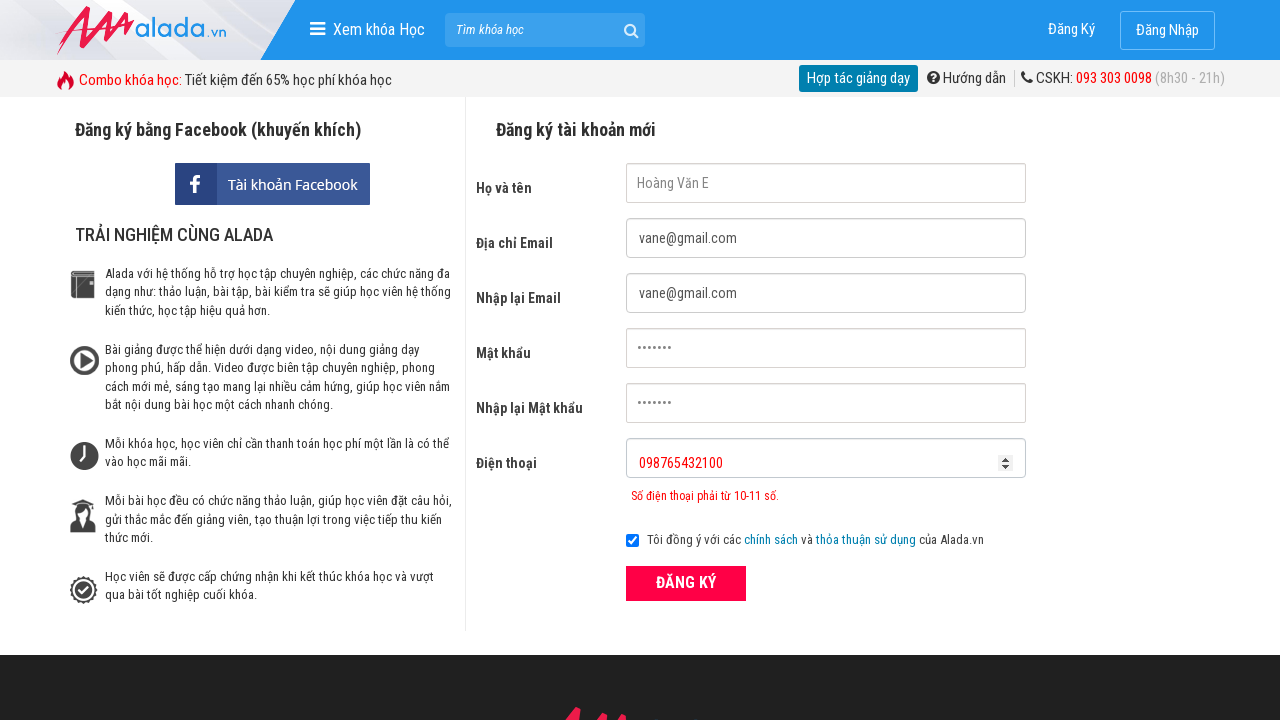

Clicked submit button to validate phone number (12 digits) at (686, 583) on button[type='submit']
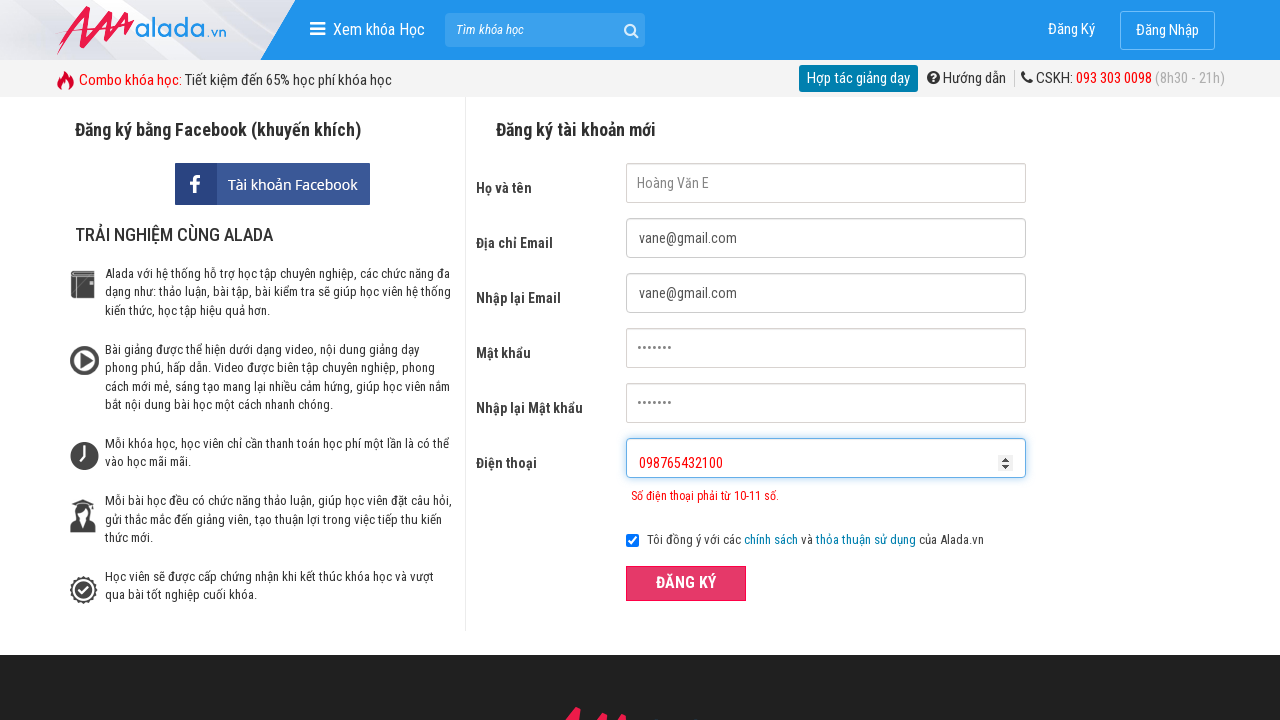

Error message appeared for 12-digit phone number
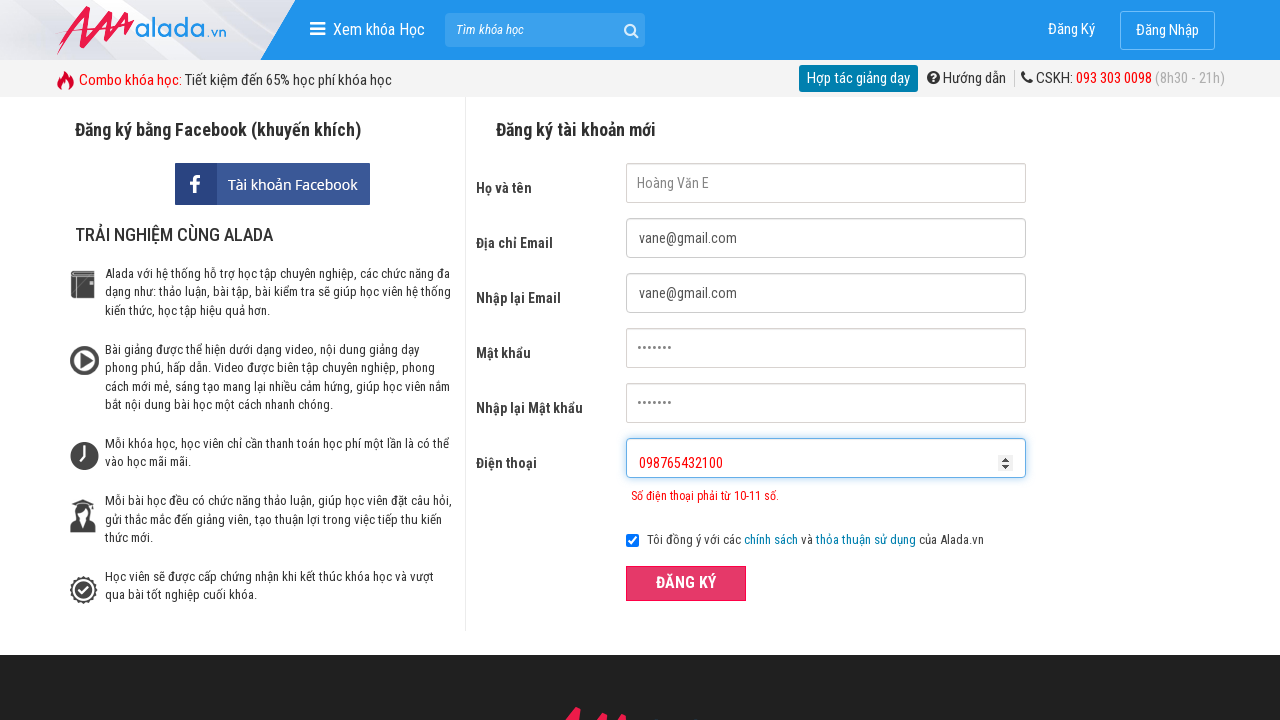

Filled phone field with '1987654321' (invalid starting digit) on input#txtPhone
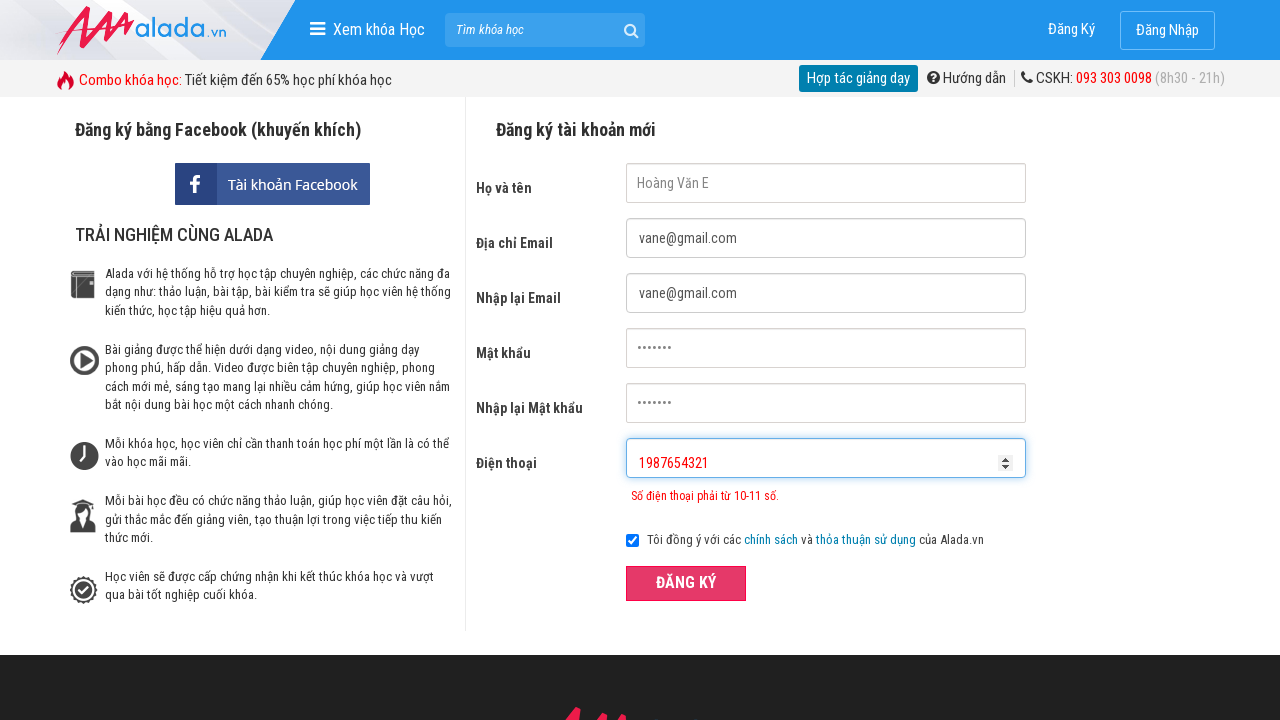

Clicked submit button to validate phone number (invalid starting digit) at (686, 583) on button[type='submit']
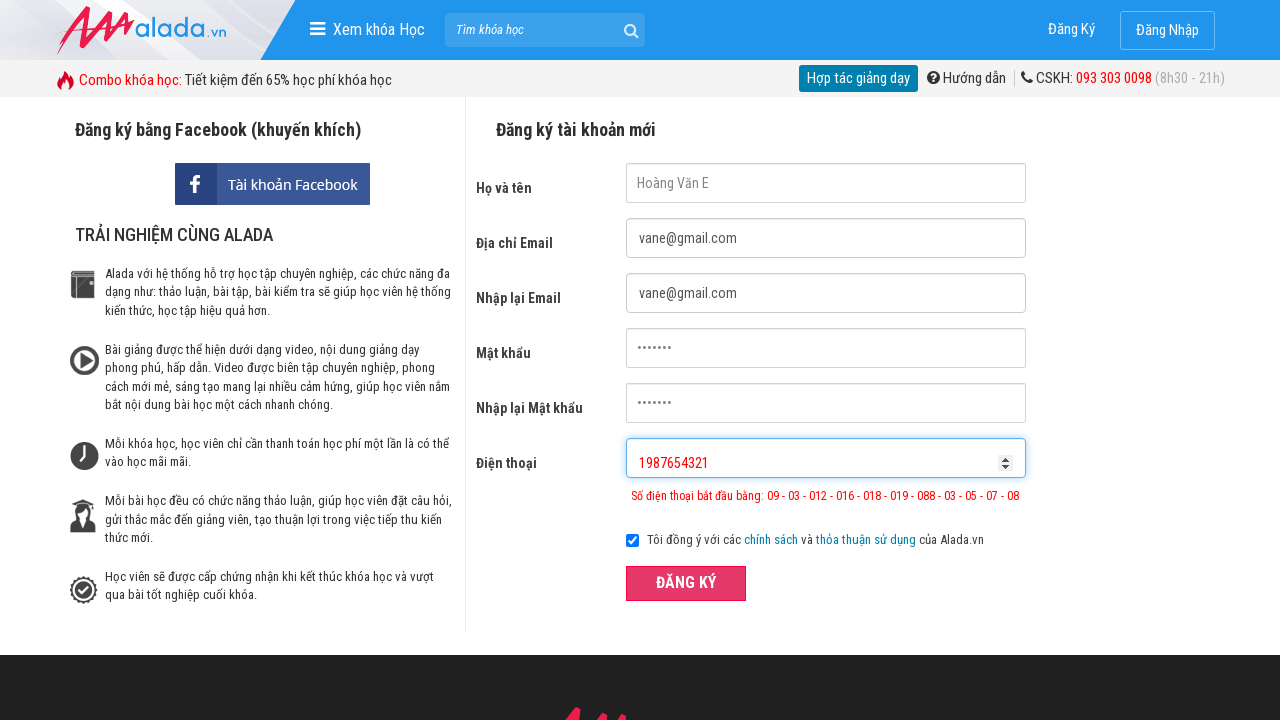

Error message appeared for invalid starting digit phone number
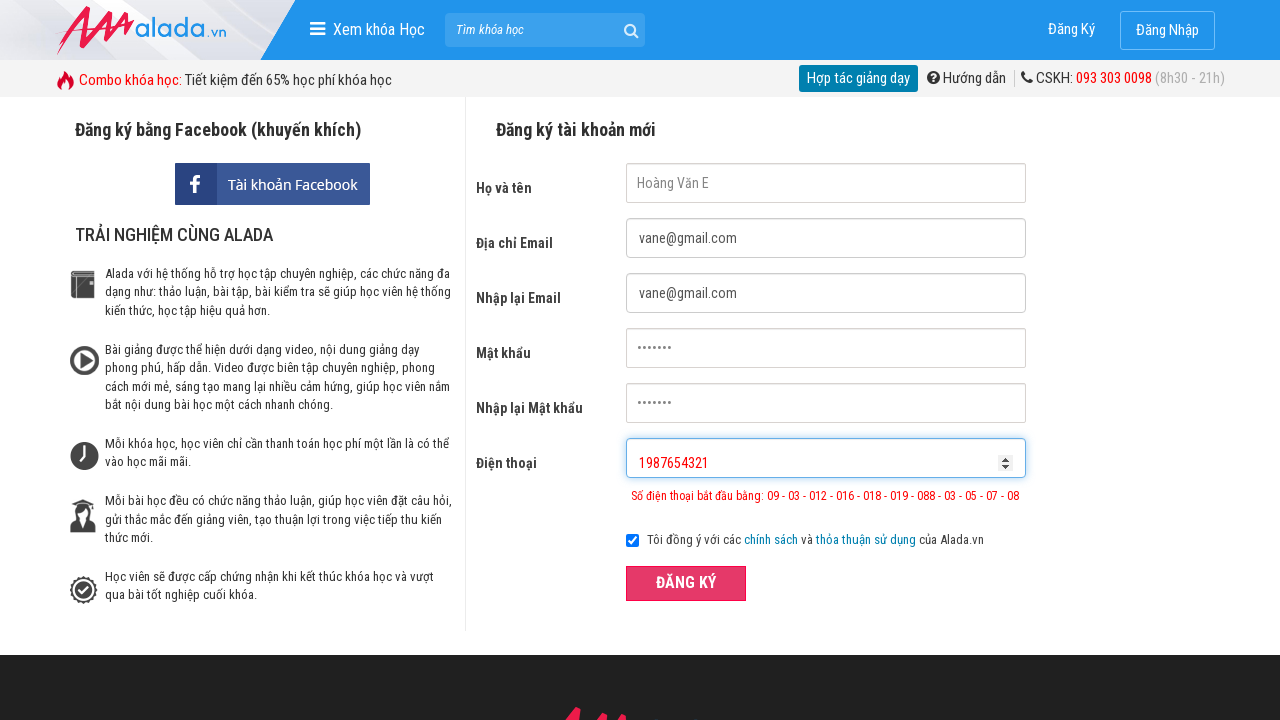

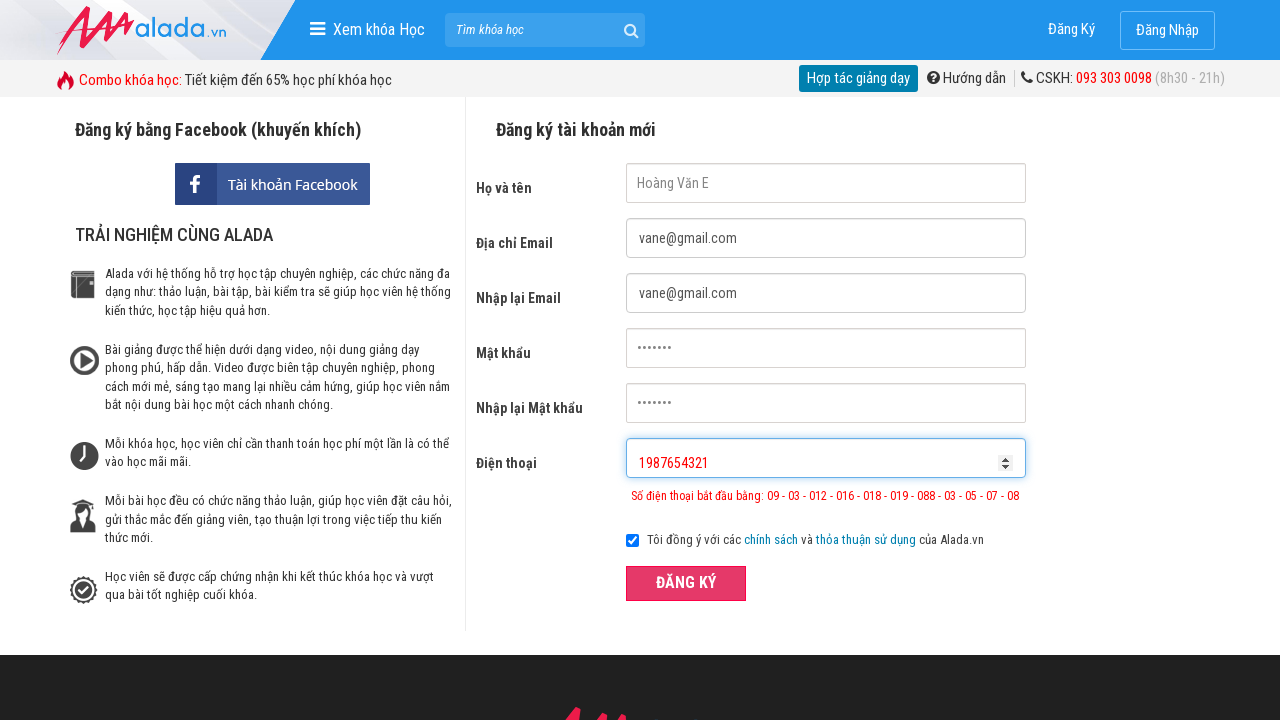